Retrieves a value from a treasure element's attribute, calculates a mathematical result, fills a form with the answer, selects checkbox and radio button options, then submits the form

Starting URL: http://suninjuly.github.io/get_attribute.html

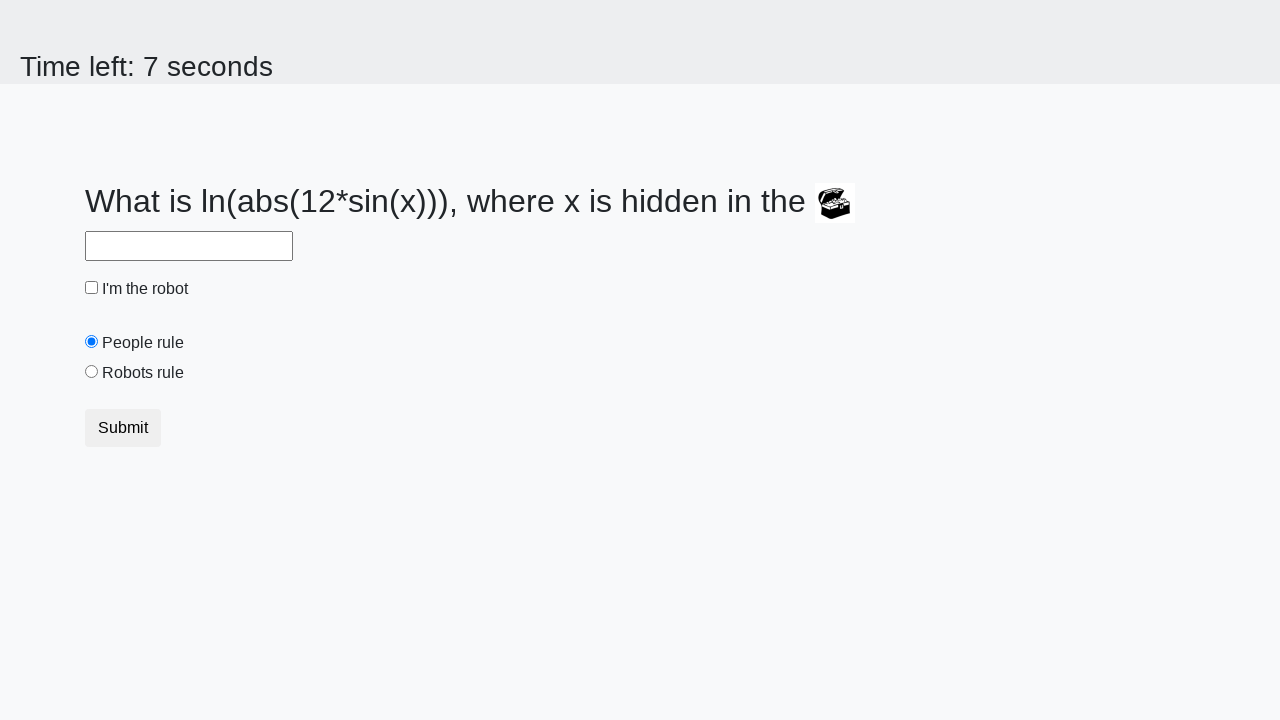

Located treasure element
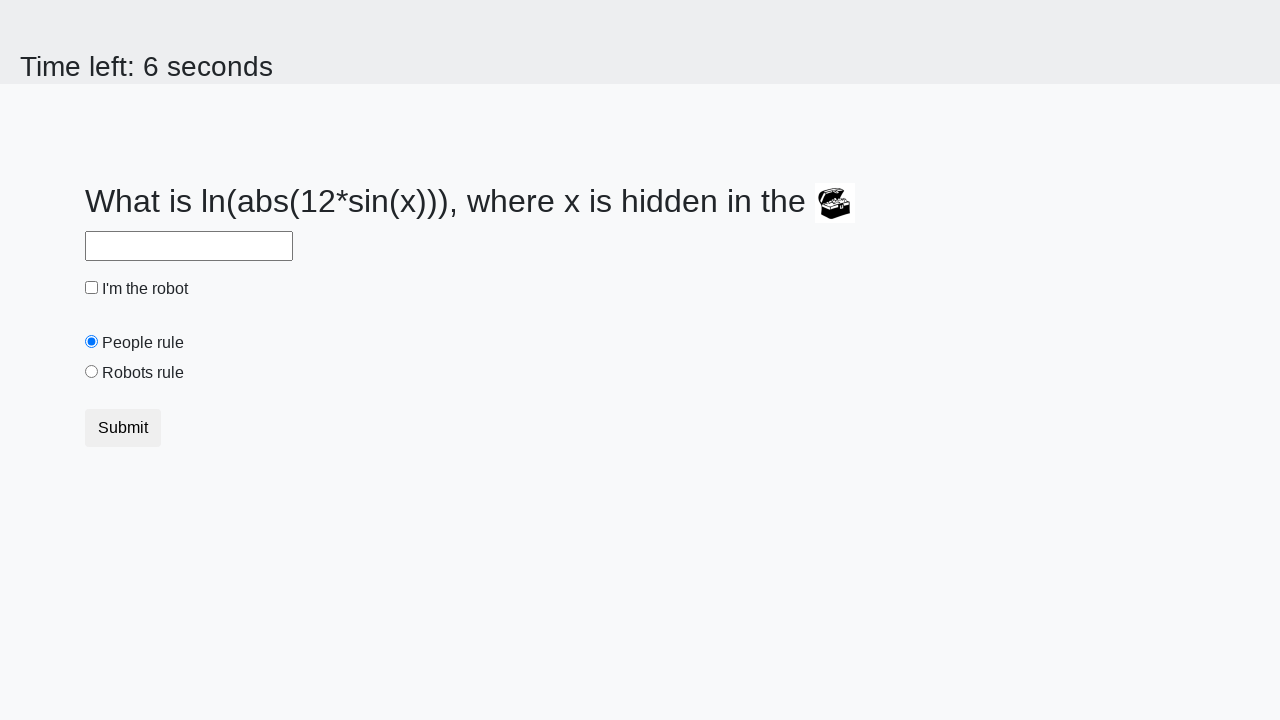

Retrieved valuex attribute from treasure element: 60
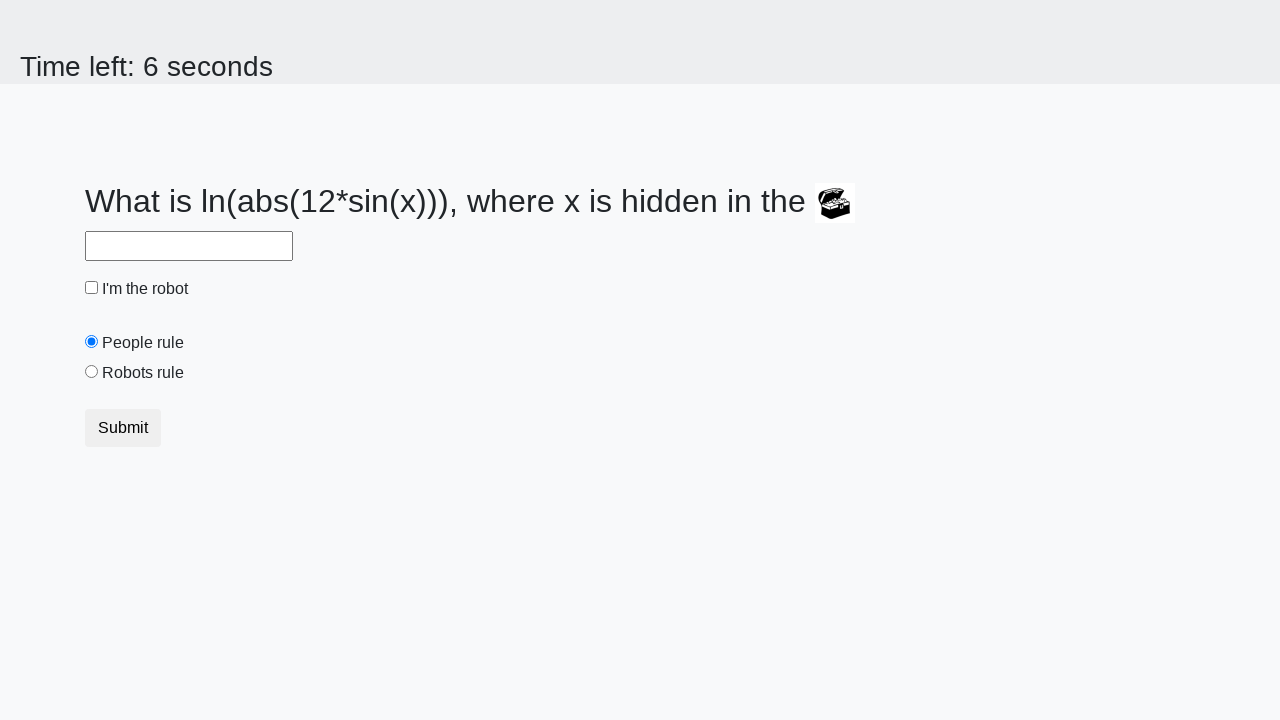

Calculated mathematical result: 1.2968420401471235
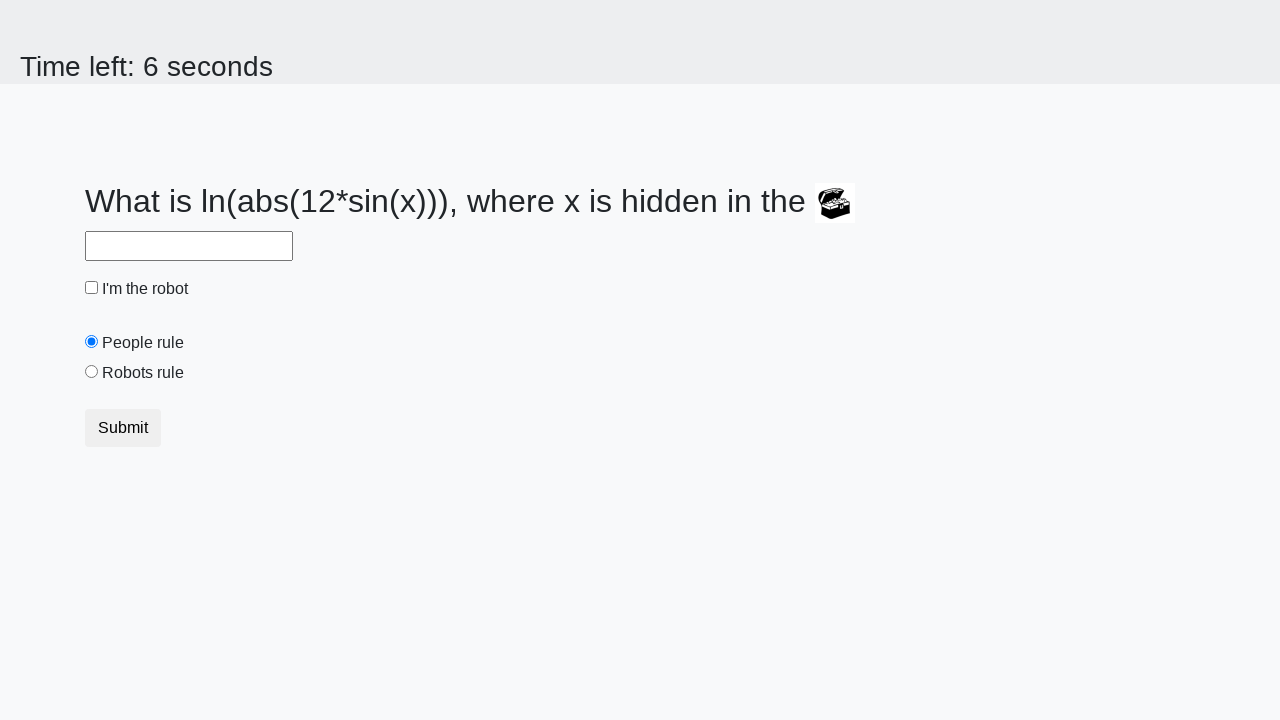

Filled answer field with calculated value: 1.2968420401471235 on #answer
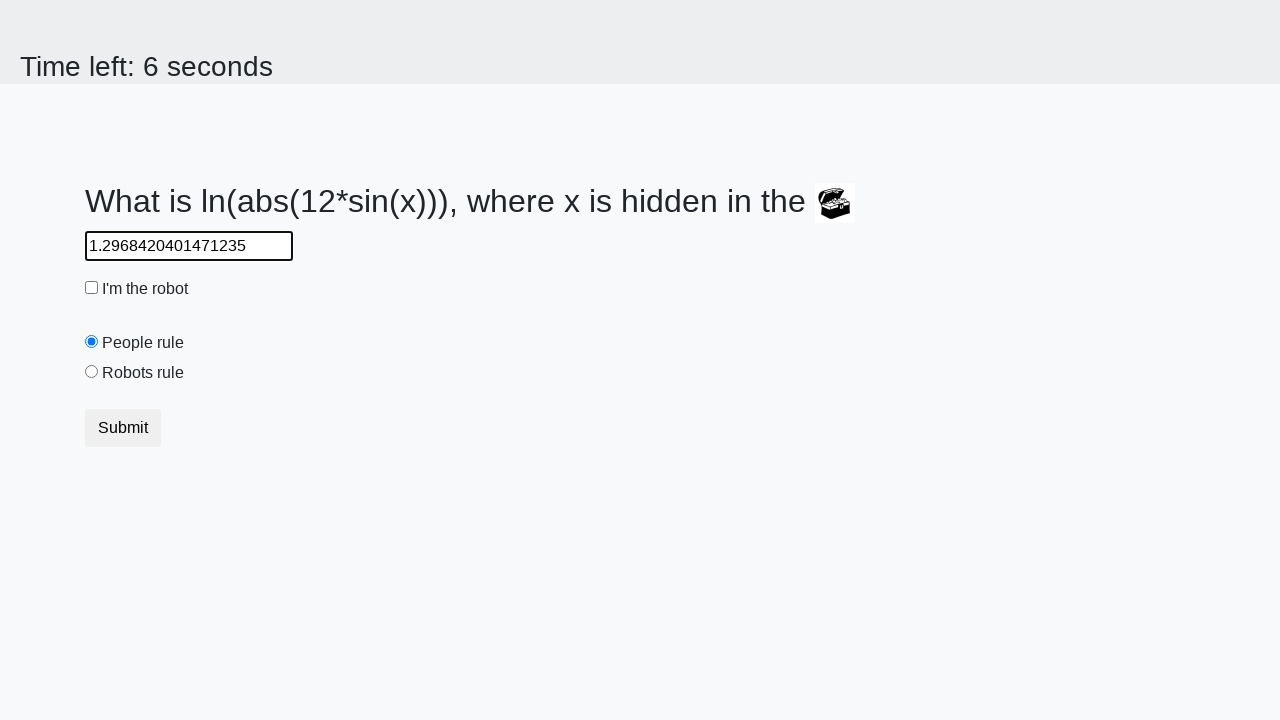

Checked the robot checkbox at (92, 288) on #robotCheckbox
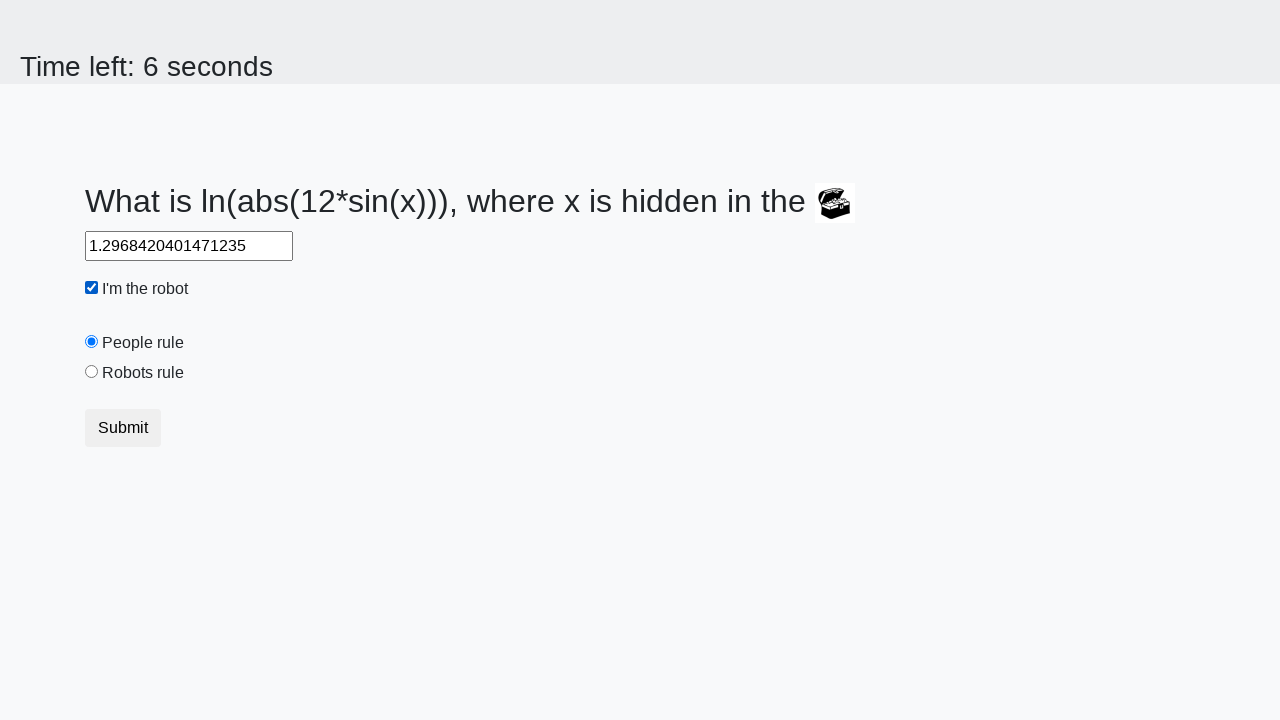

Selected the 'robots rule' radio button at (92, 372) on #robotsRule
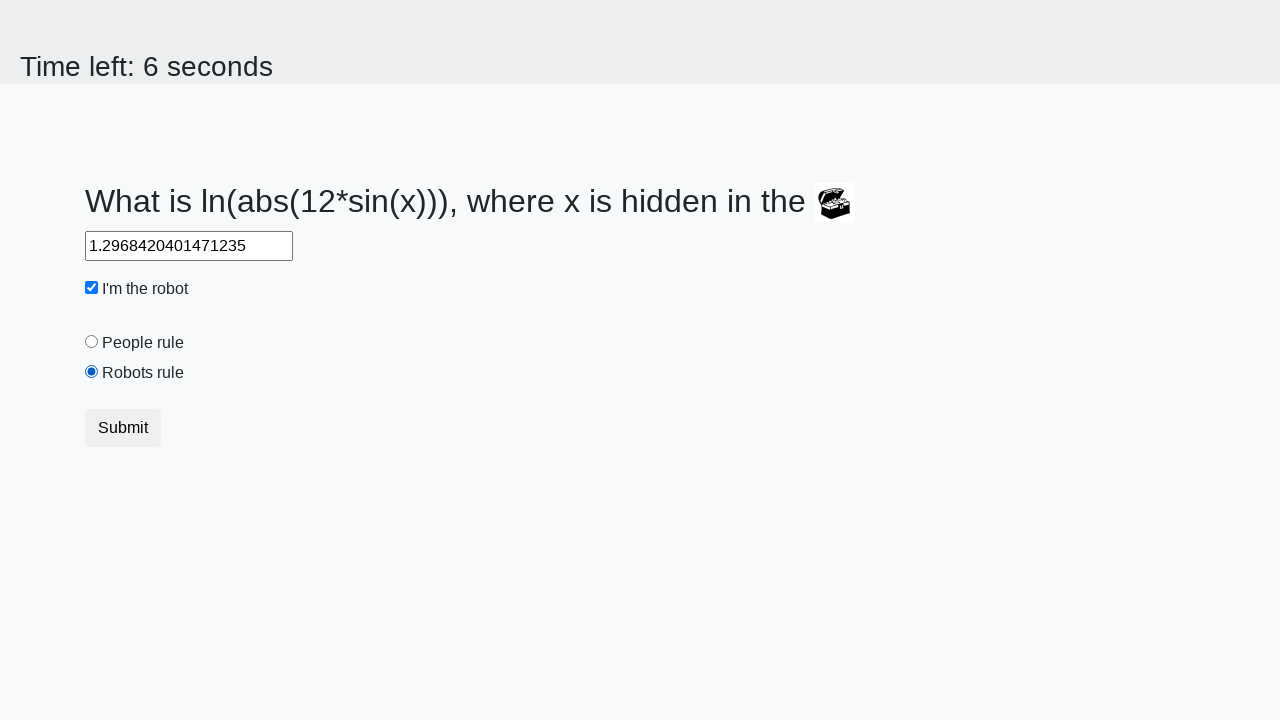

Clicked the submit button at (123, 428) on .btn
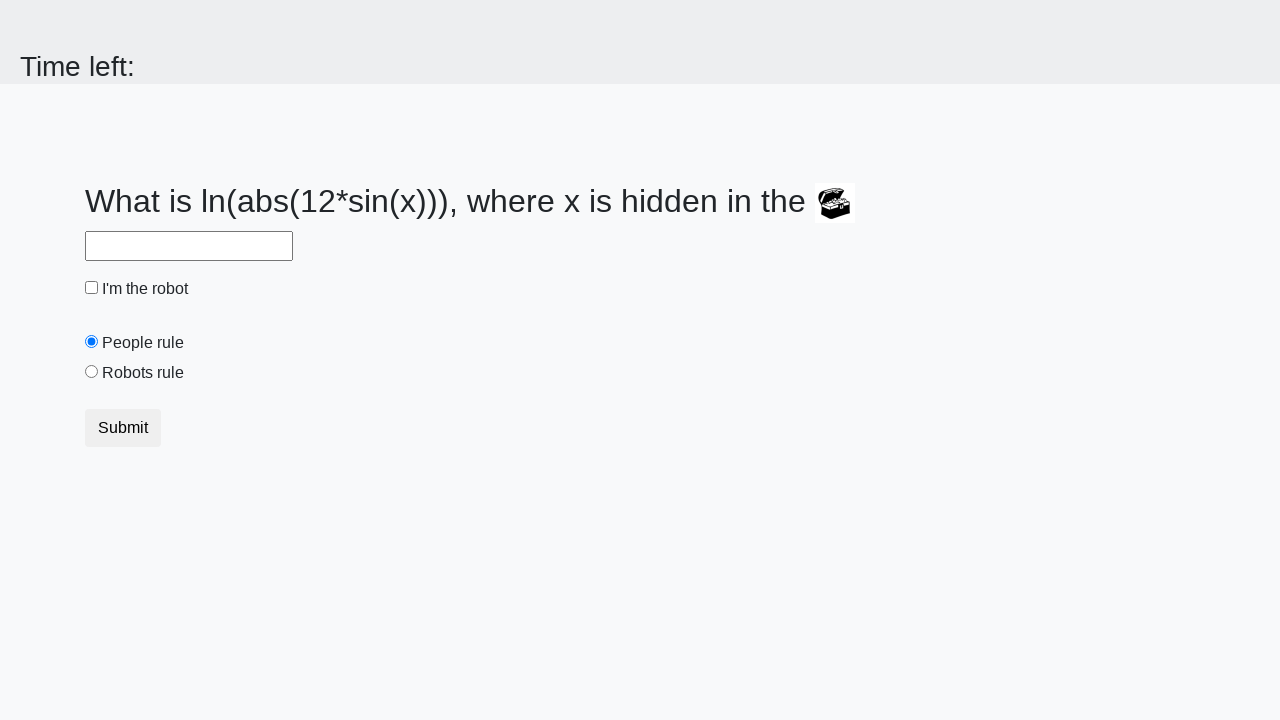

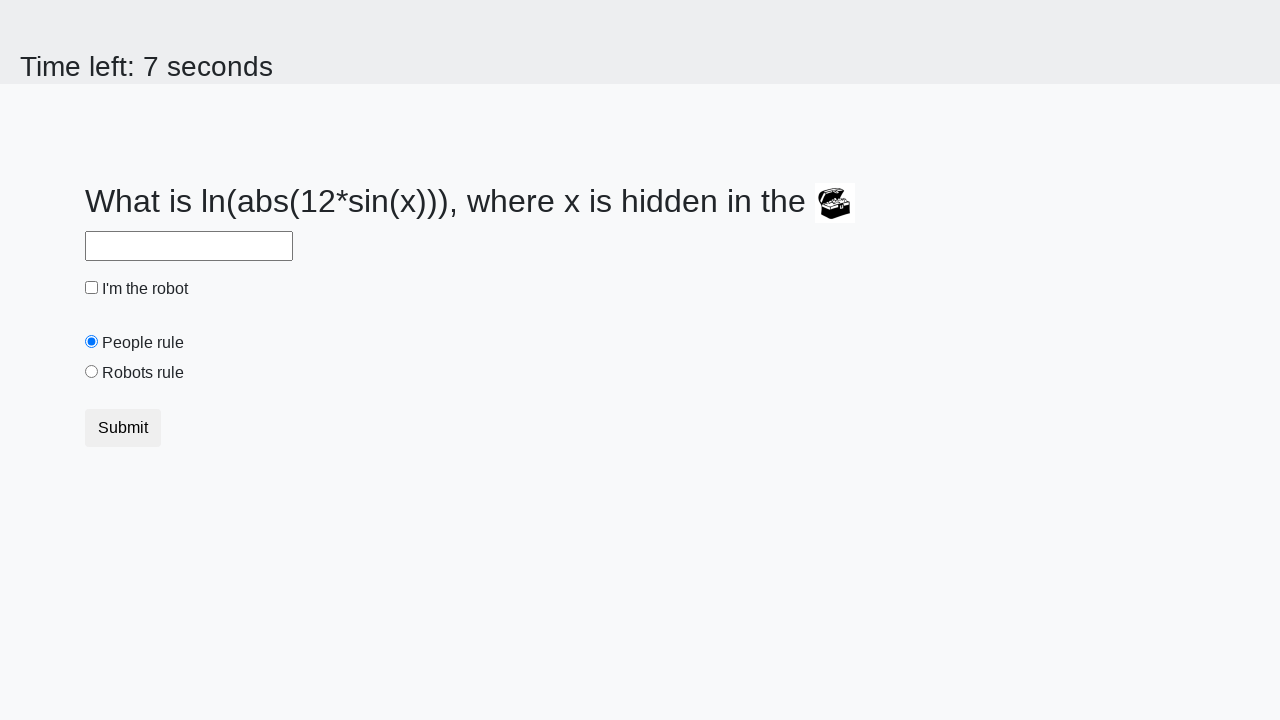